Tests dynamic content generation by clicking a button and waiting for specific text to appear

Starting URL: https://training-support.net/webelements/dynamic-content

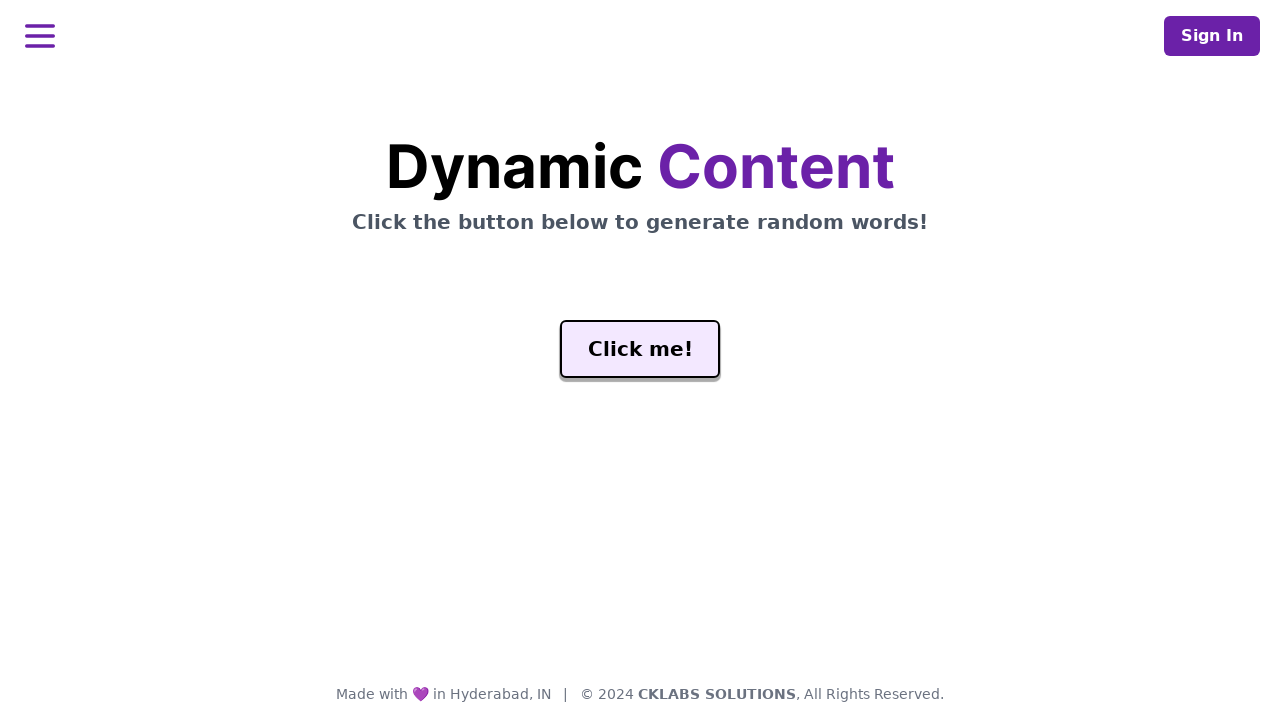

Navigated to dynamic content test page
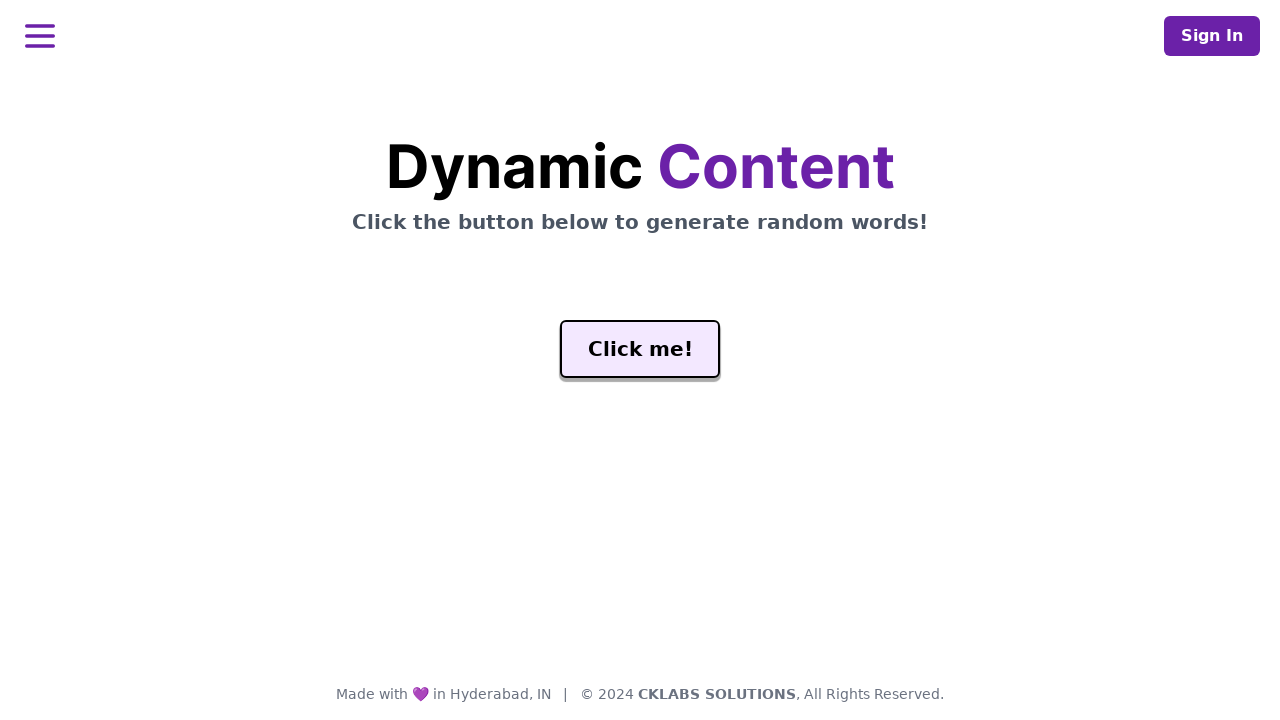

Clicked generate button to trigger dynamic content at (640, 349) on #genButton
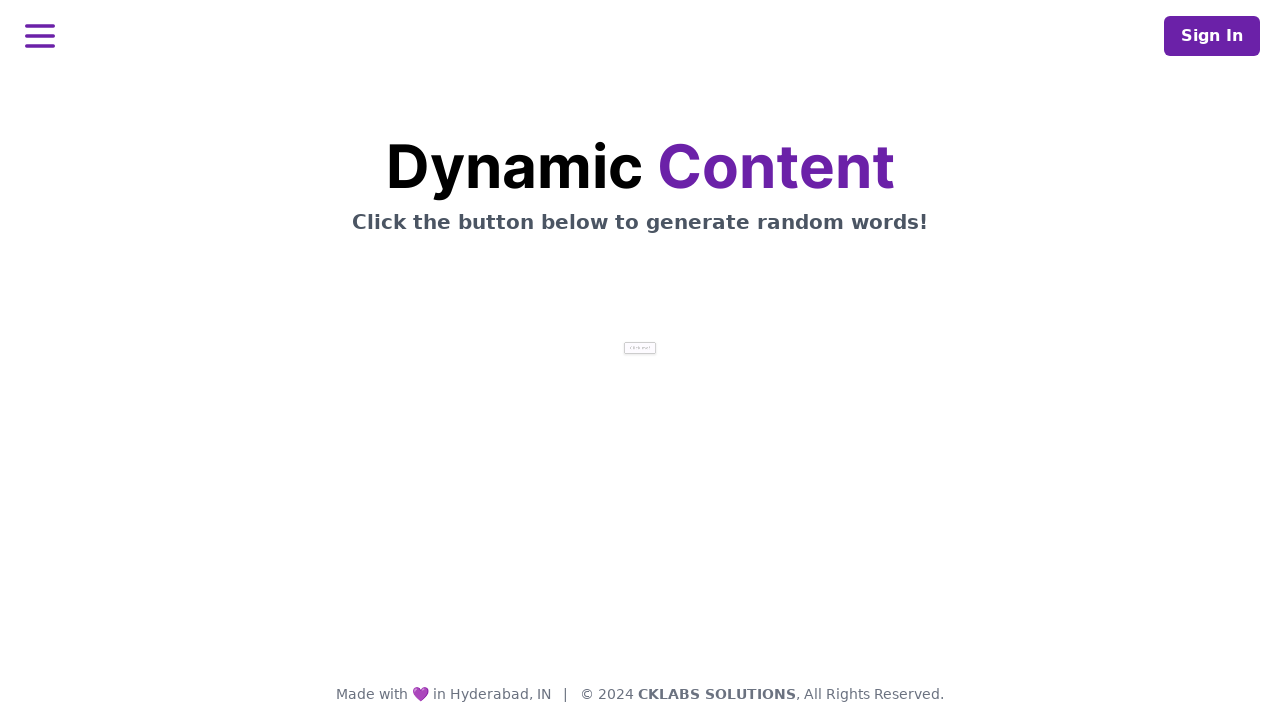

Waited for word element to contain 'release'
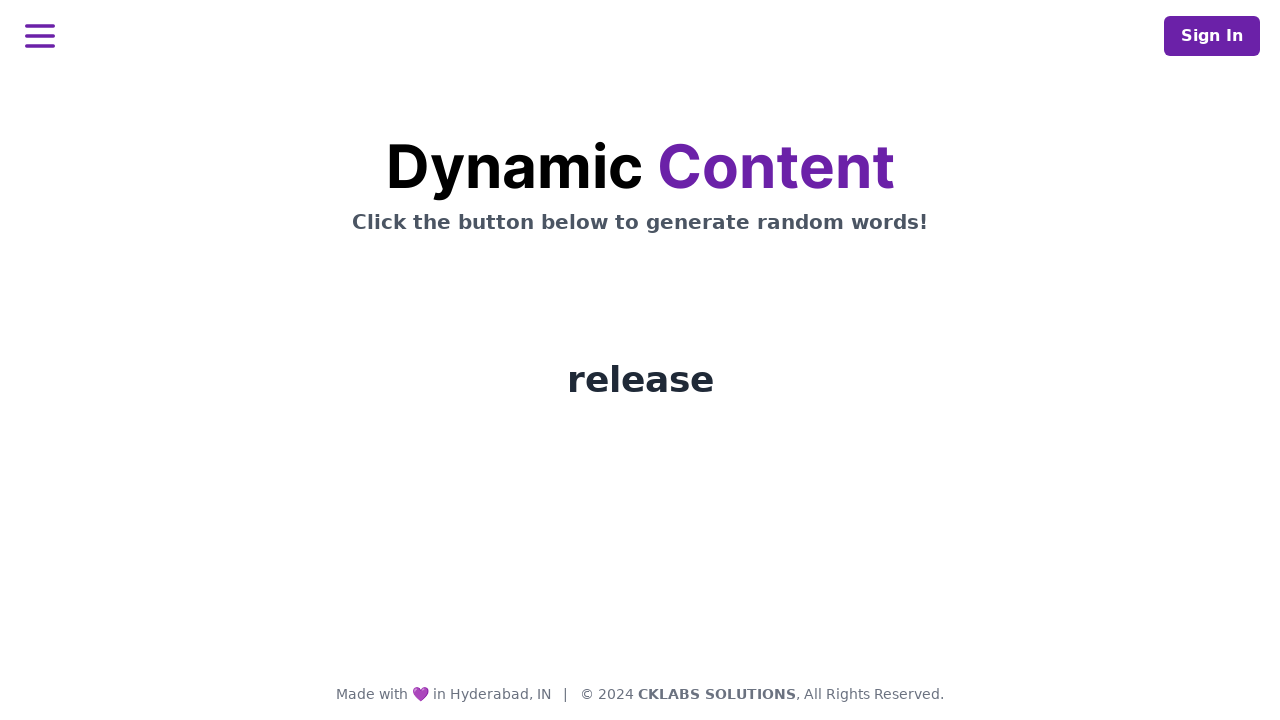

Retrieved word element text: release
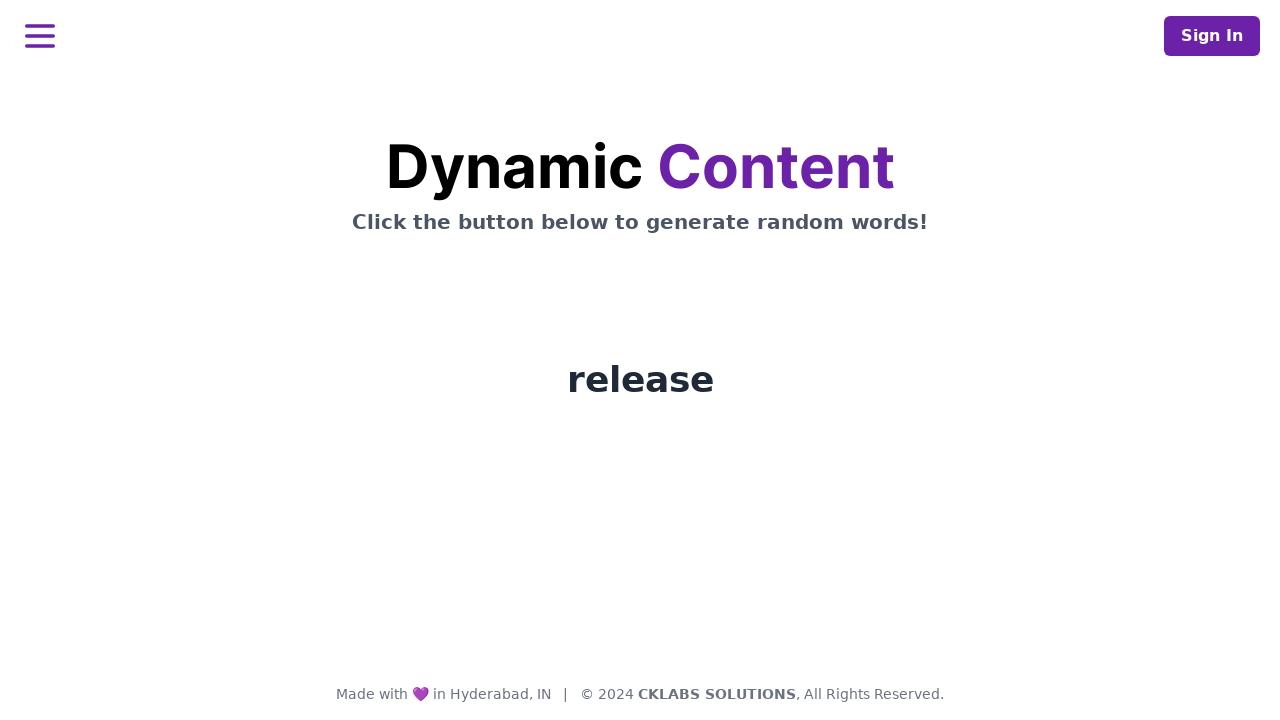

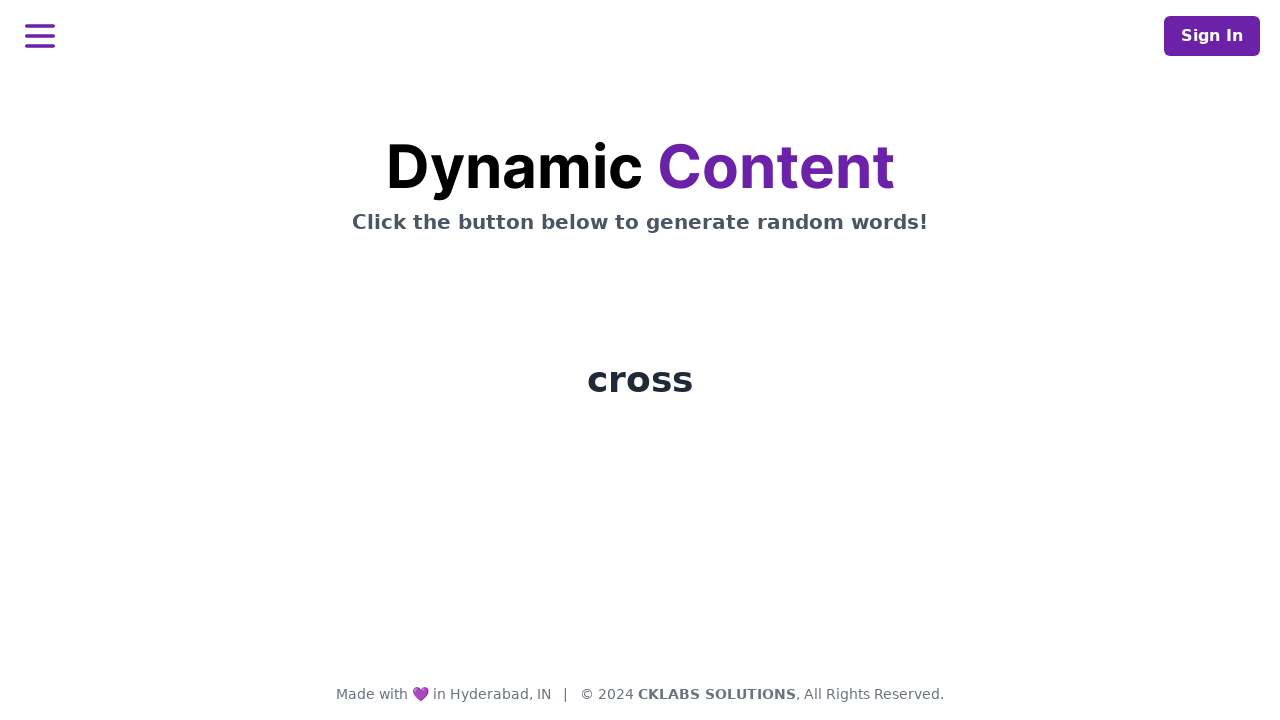